Tests tooltip functionality by hovering over an age input field and verifying the tooltip text appears

Starting URL: https://automationfc.github.io/jquery-tooltip/

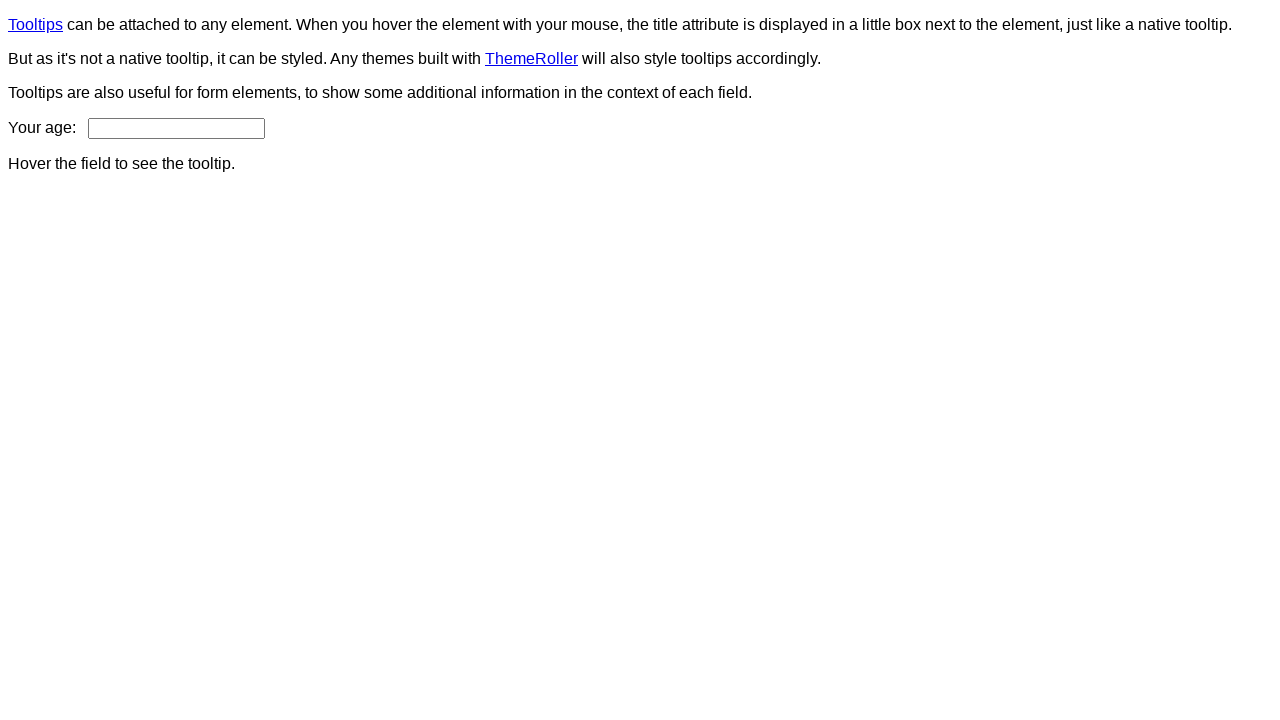

Navigated to jQuery tooltip test page
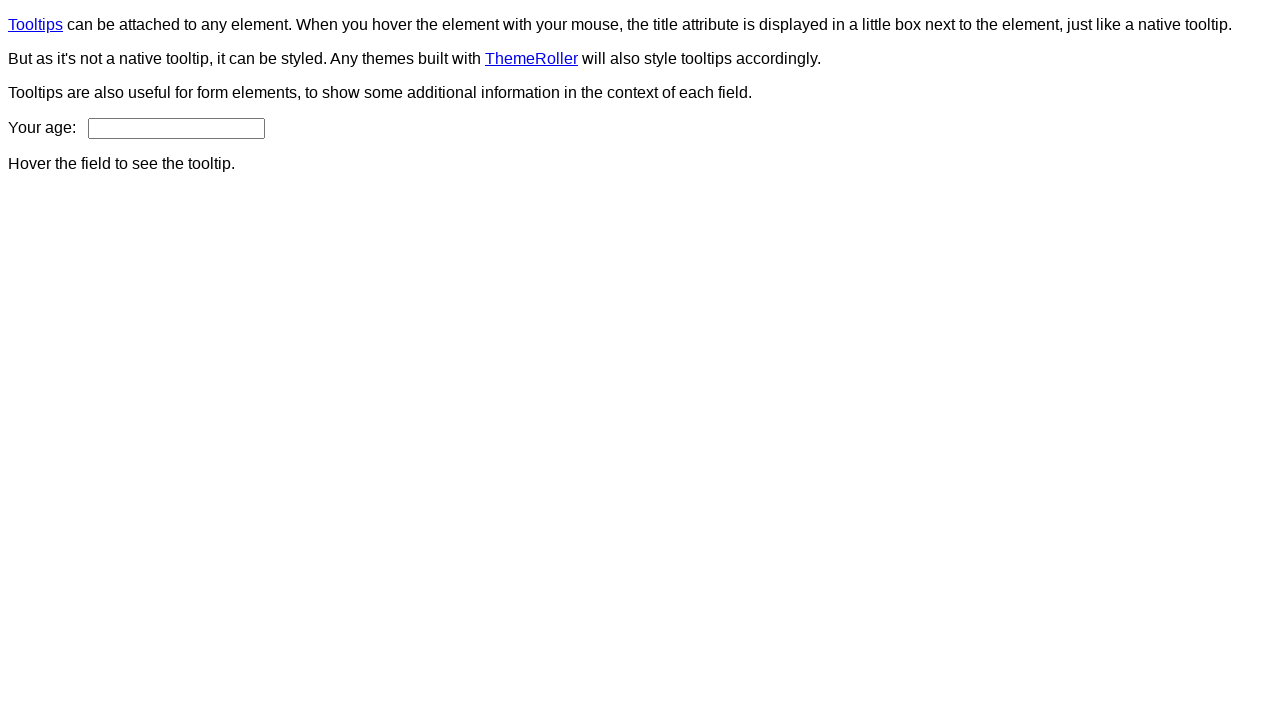

Hovered over age input field at (176, 128) on input#age
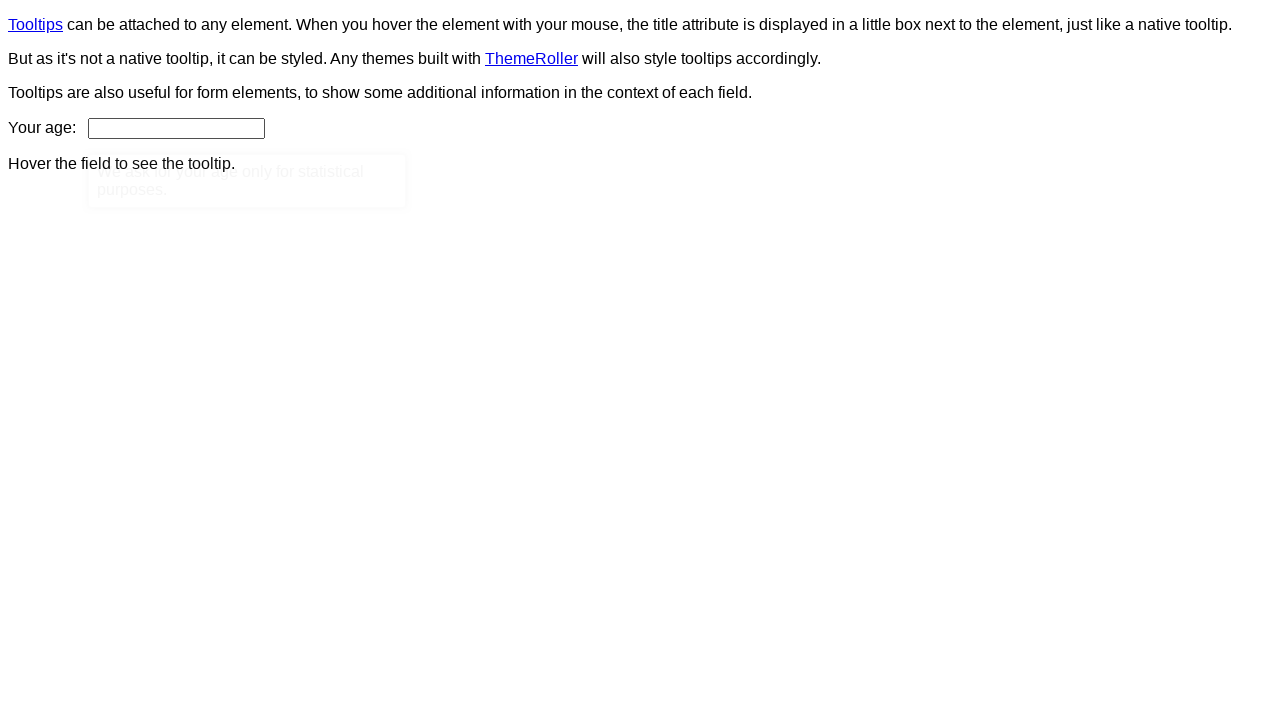

Tooltip appeared on screen
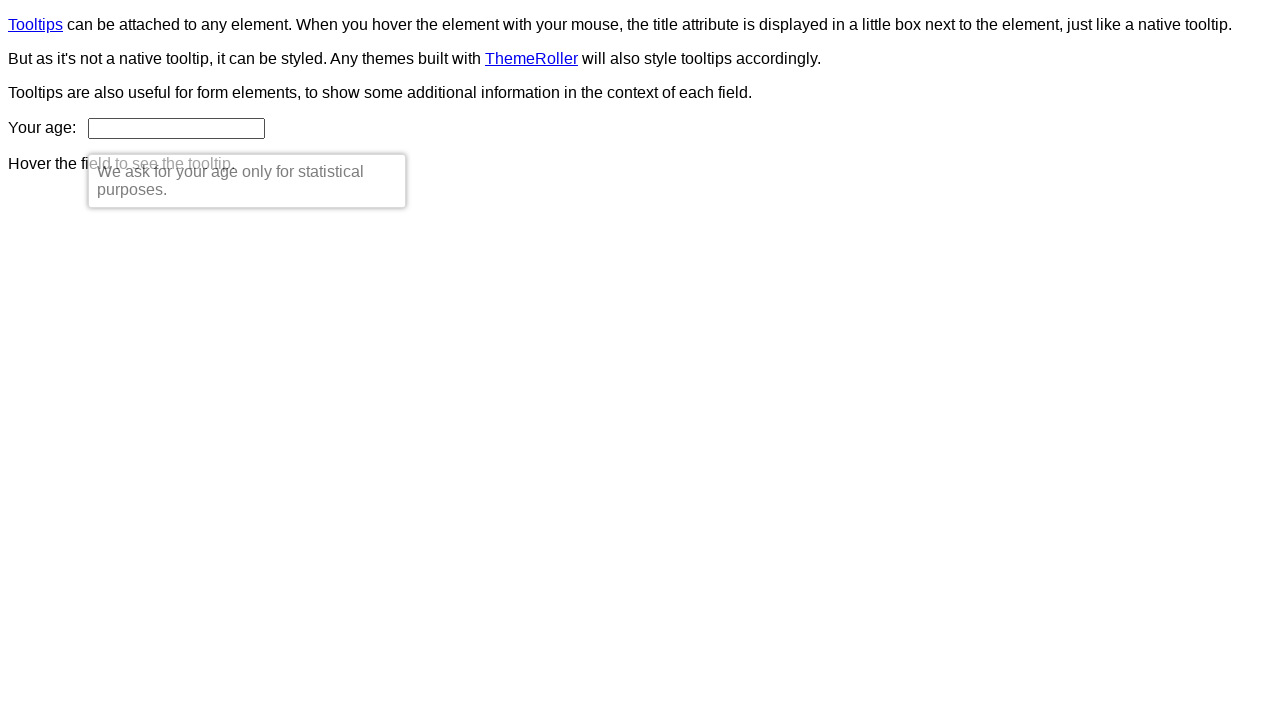

Verified tooltip text matches expected message
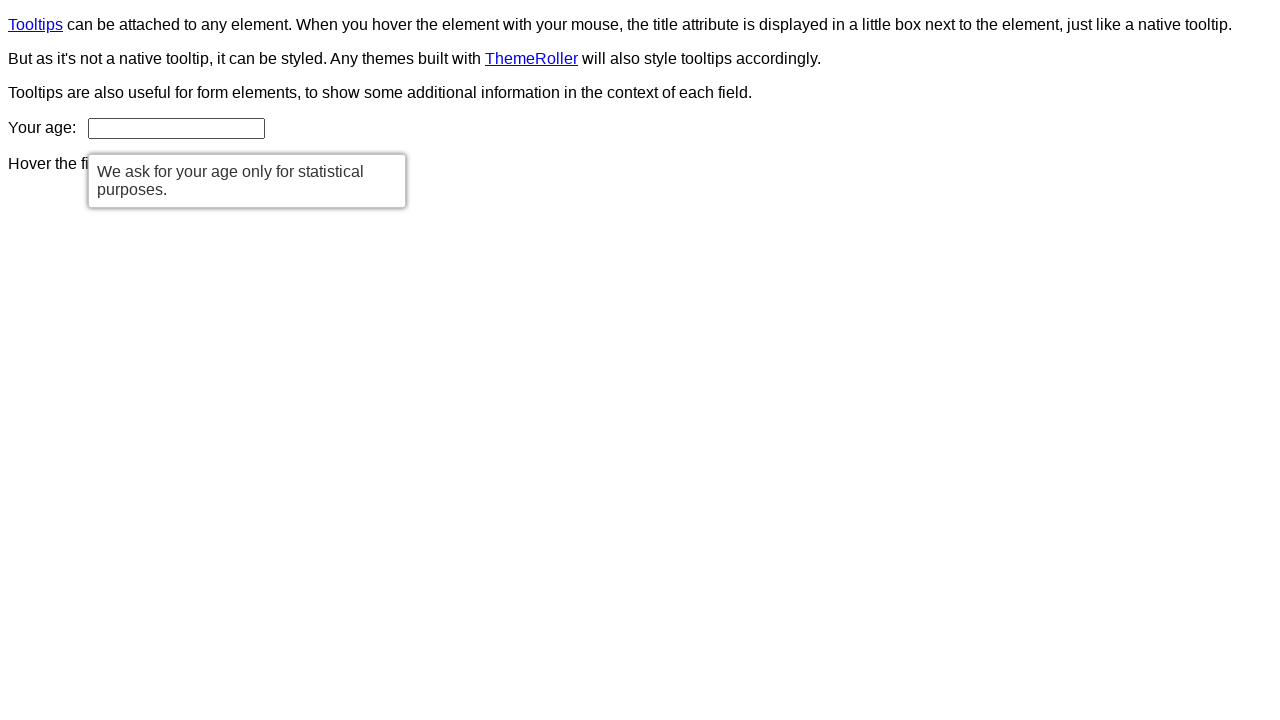

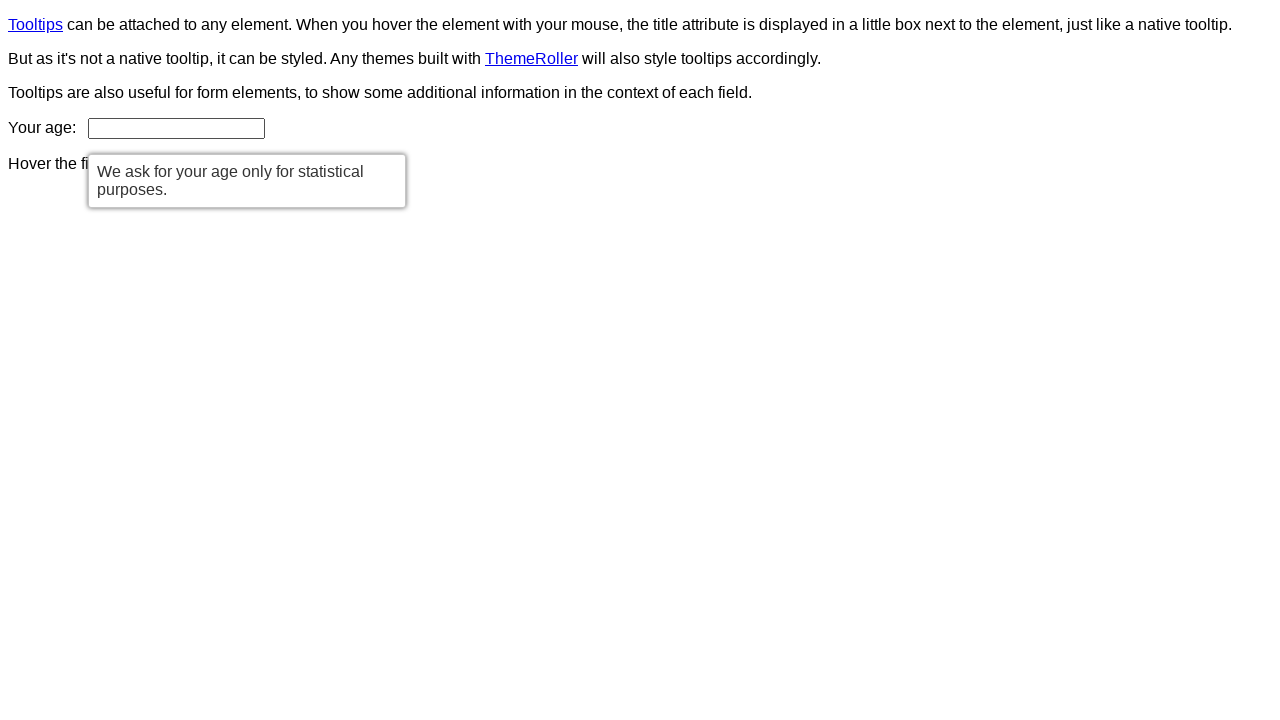